Tests window handling by navigating to W3Schools and clicking on a "Try it Yourself" link which opens a new window/tab

Starting URL: https://www.w3schools.com/

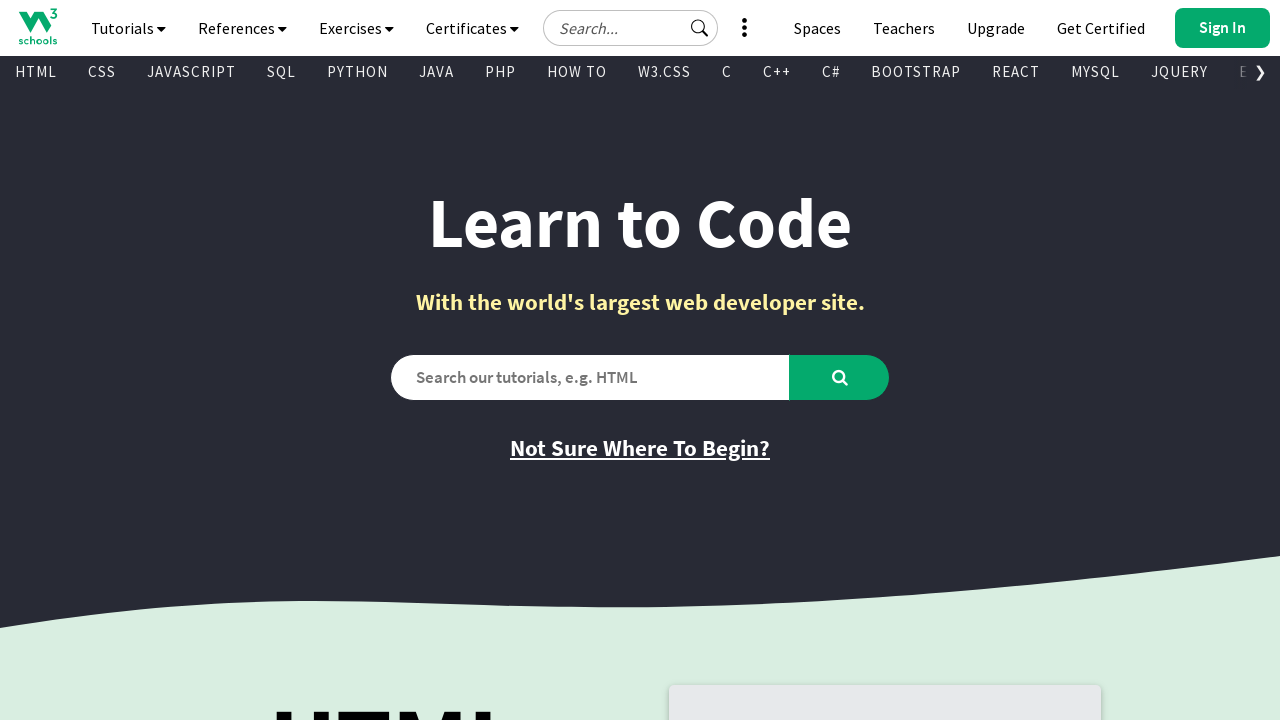

Clicked the first 'Try it Yourself' link at (785, 360) on xpath=//div/a[contains(text(),'Try it Yourself')][1]
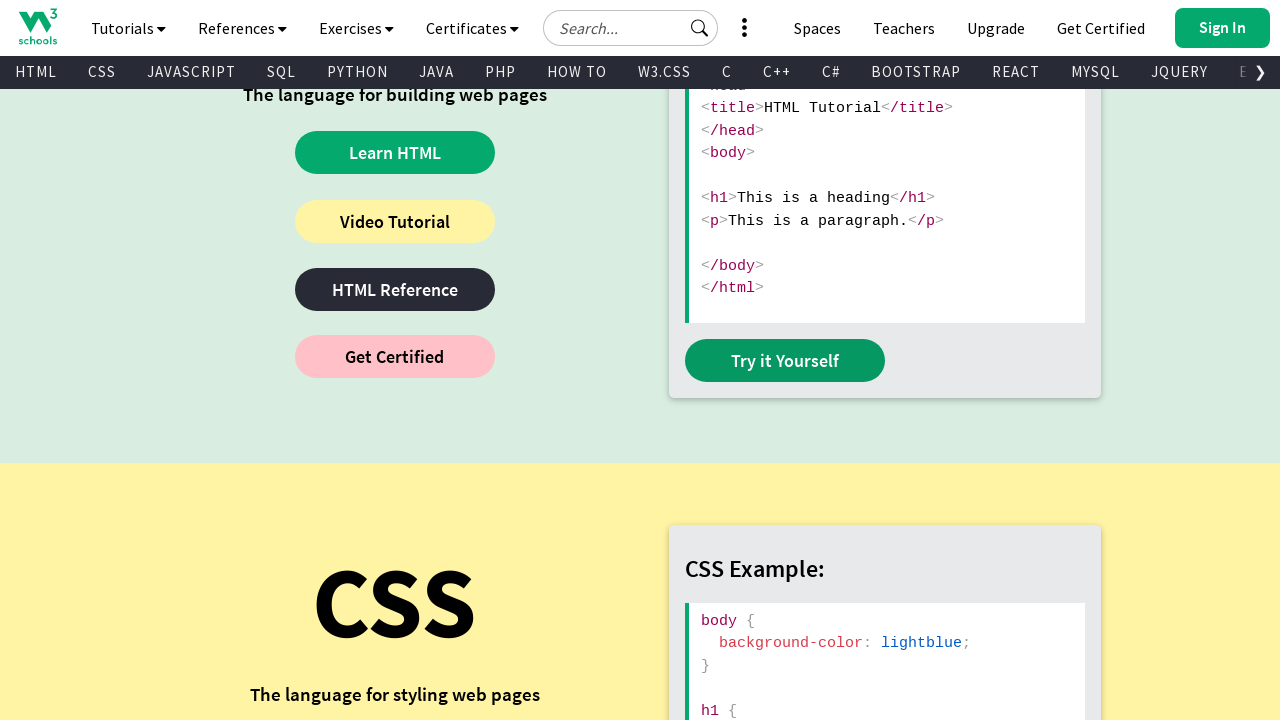

Clicked 'Try it Yourself' link and new window/tab opened at (785, 360) on xpath=//div/a[contains(text(),'Try it Yourself')][1]
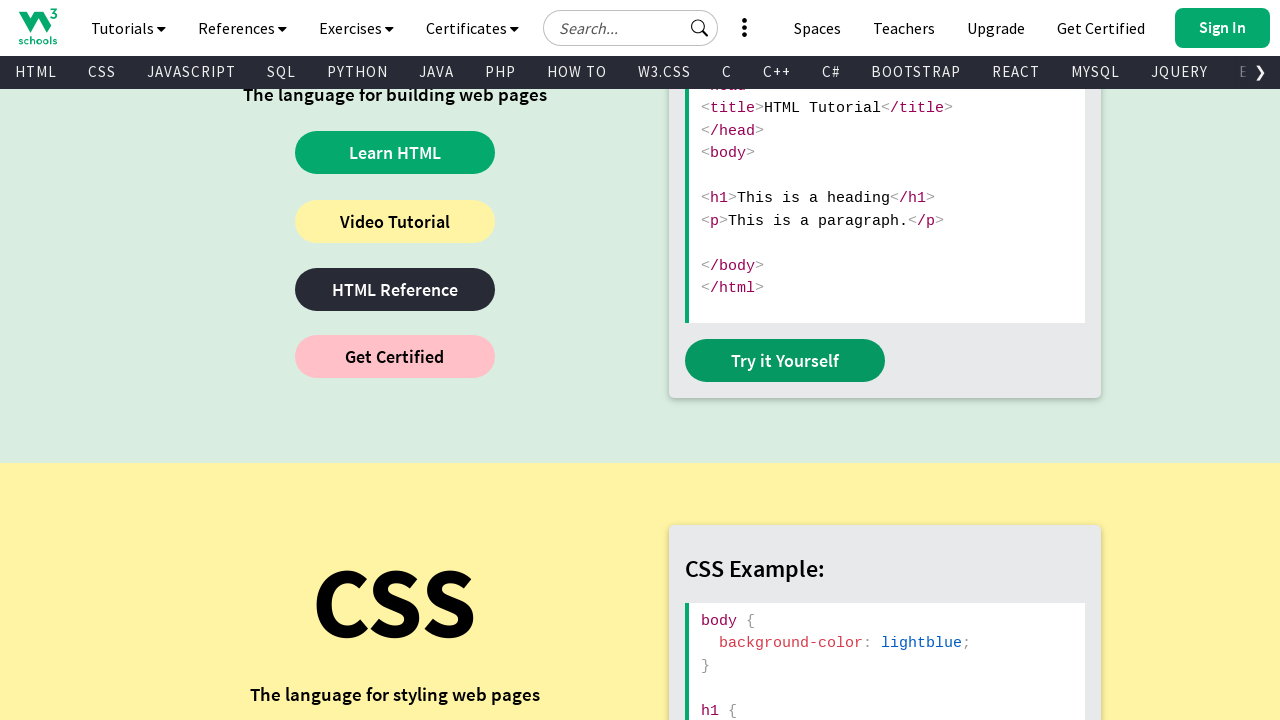

New page loaded completely
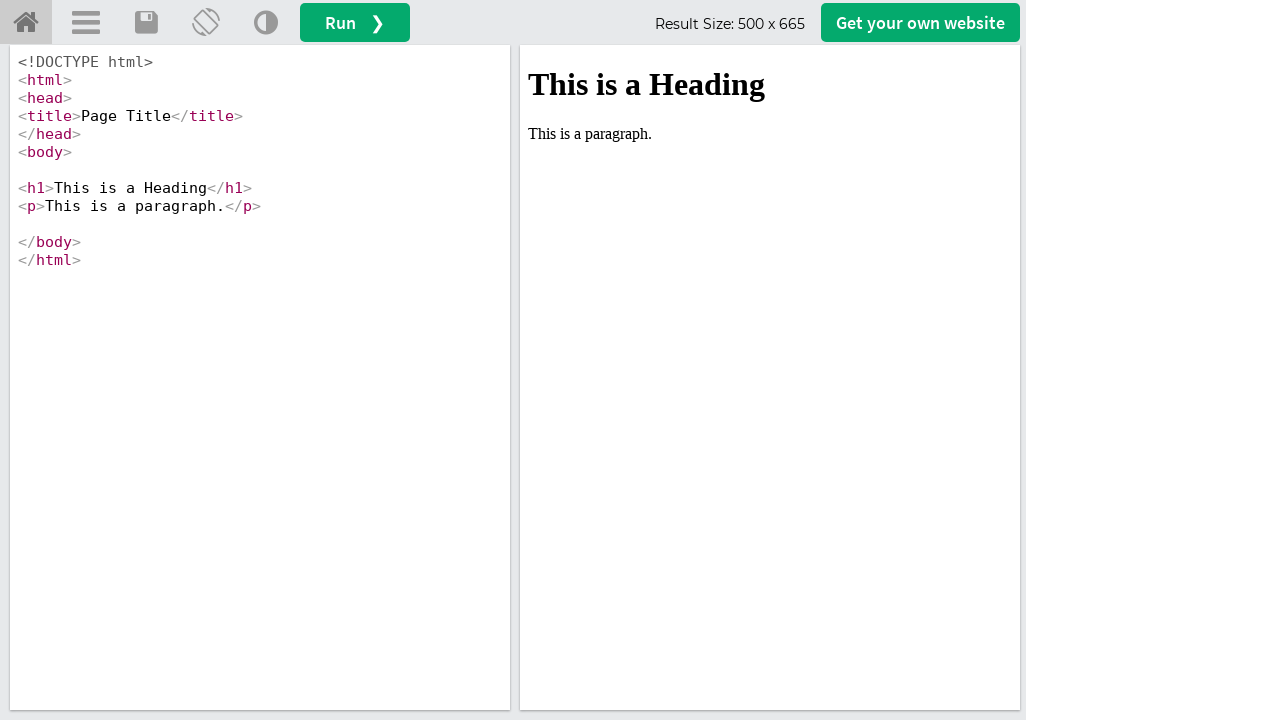

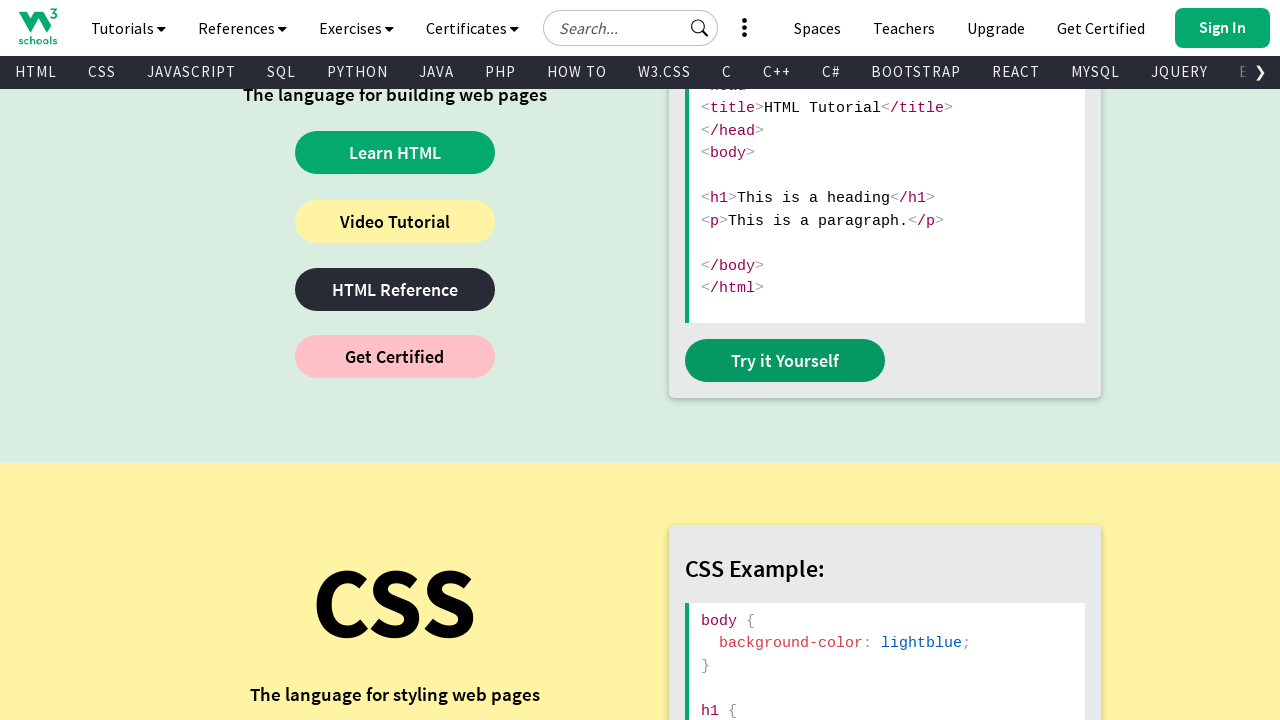